Navigates to the GPI Master ranking page and verifies that the ranking table with player data is displayed

Starting URL: https://gpimaster.com/#/rank

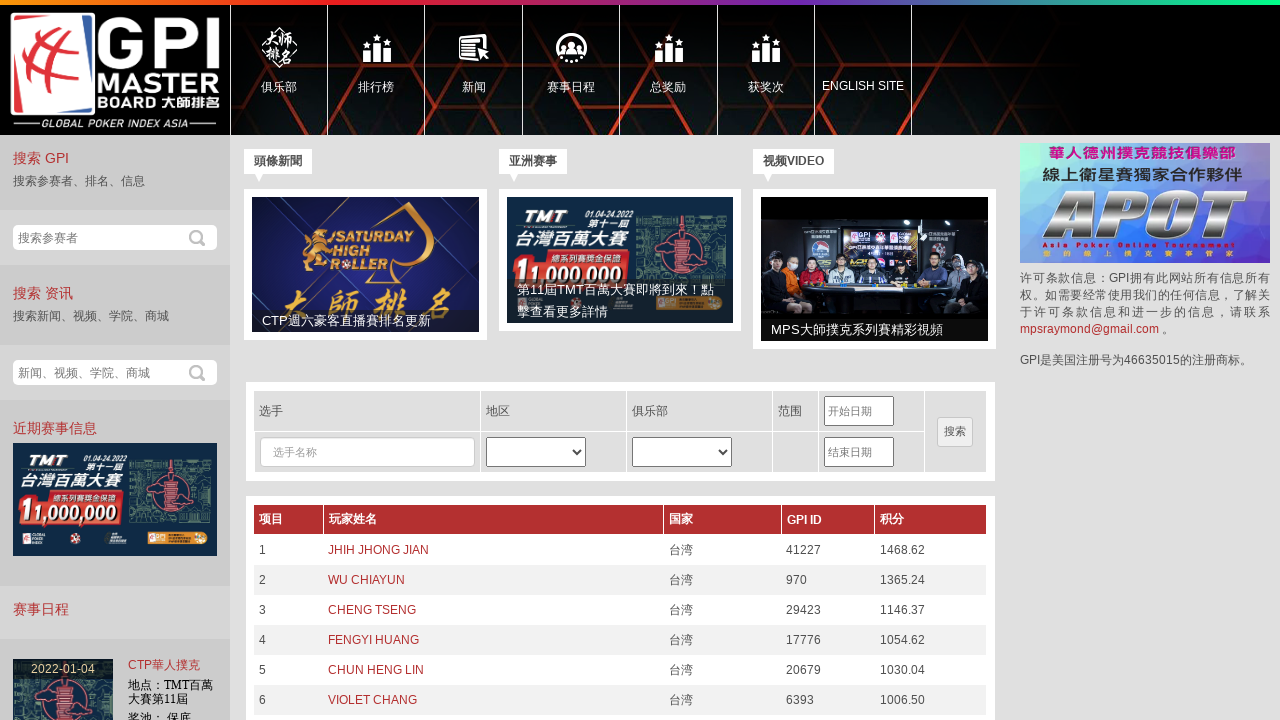

Waited 5 seconds for ranking table data to load
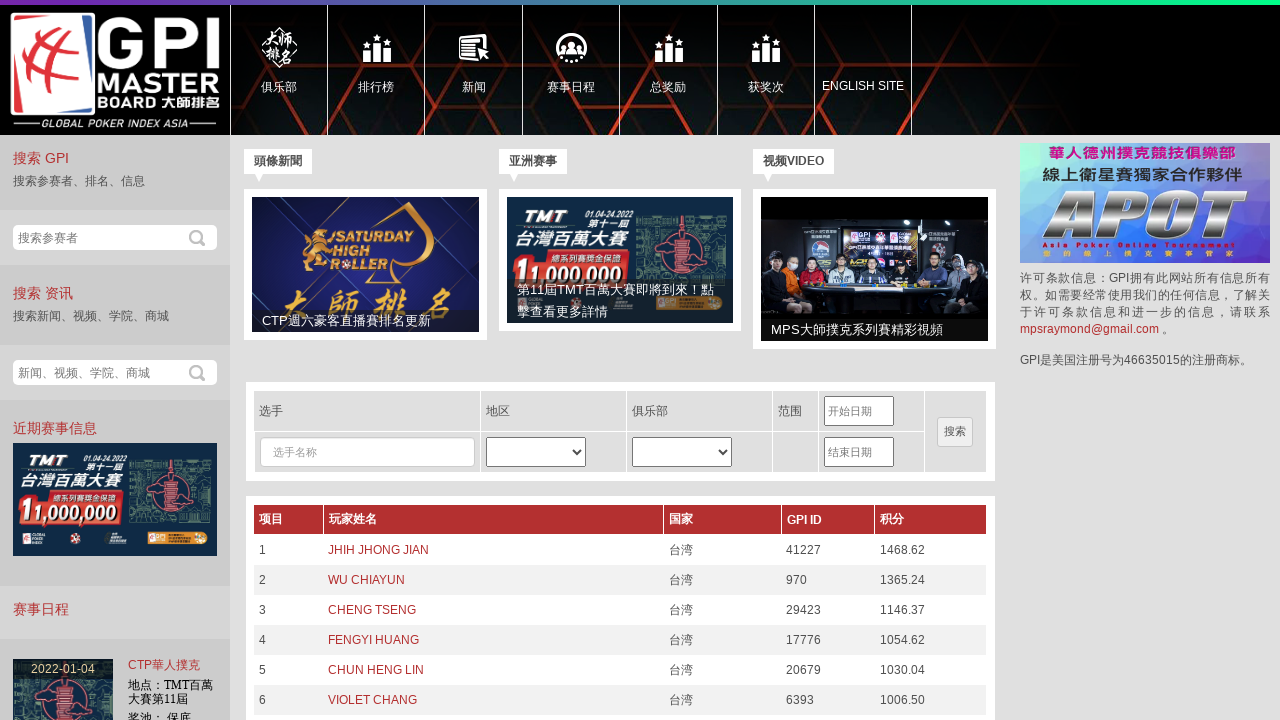

Verified that ranking table row with player data is visible
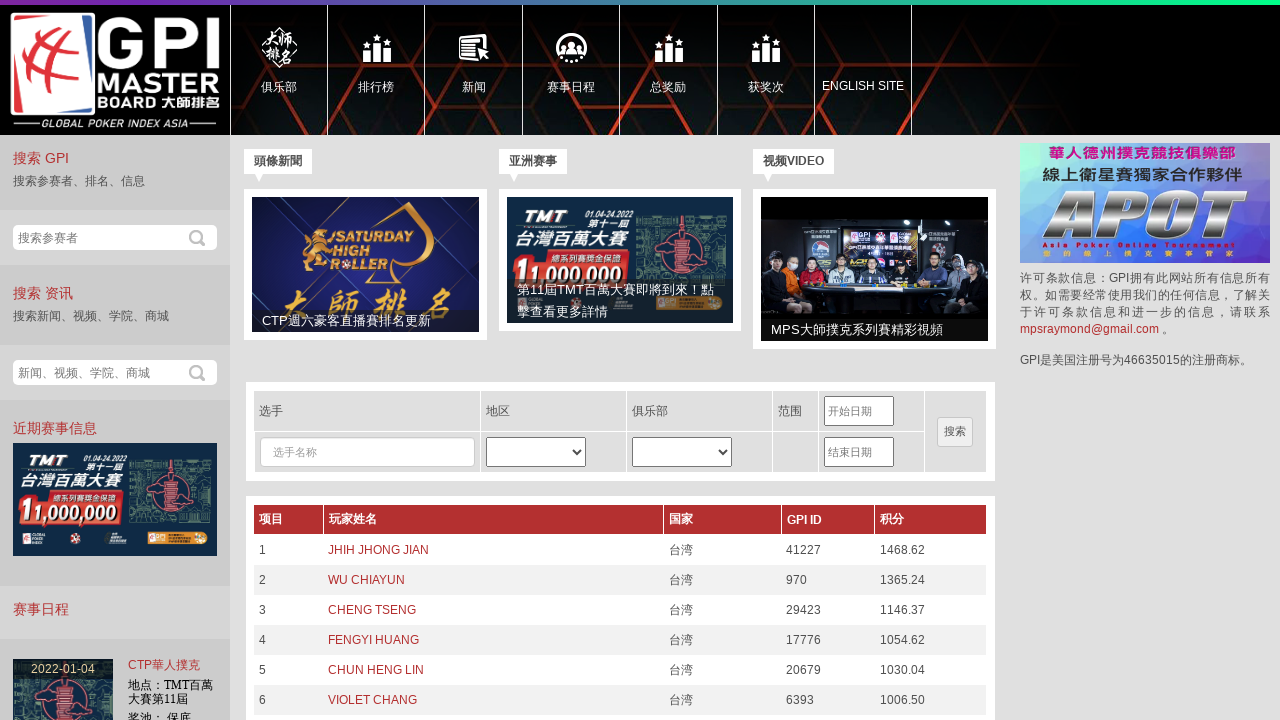

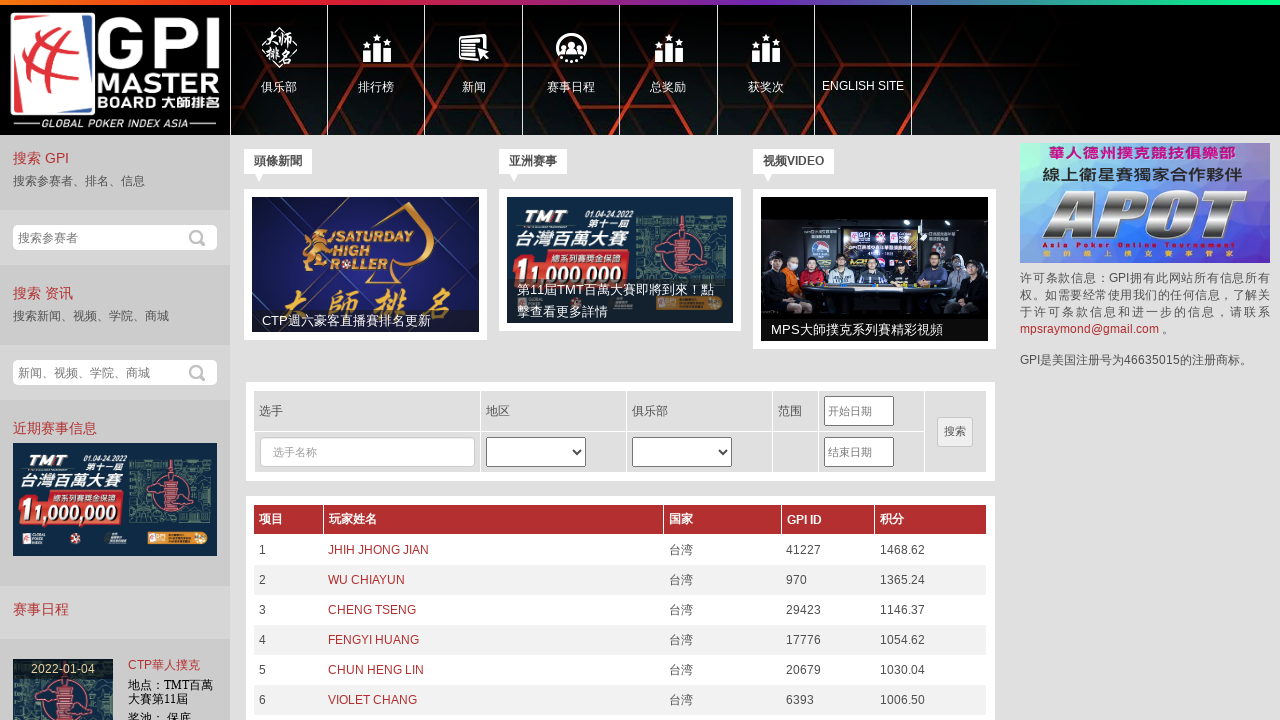